Tests email validation in a text box form by entering an email and verifying it appears correctly after submission

Starting URL: https://demoqa.com/text-box

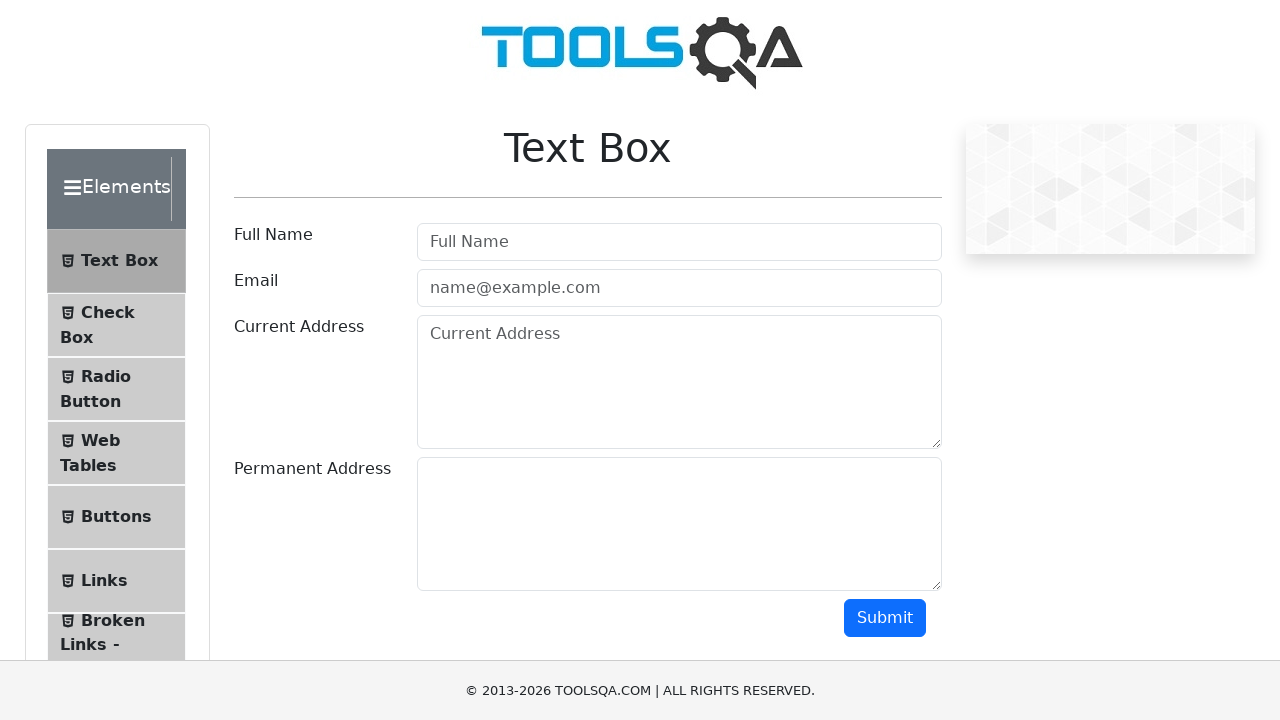

Filled email field with 'some@gmail.com' on #userEmail
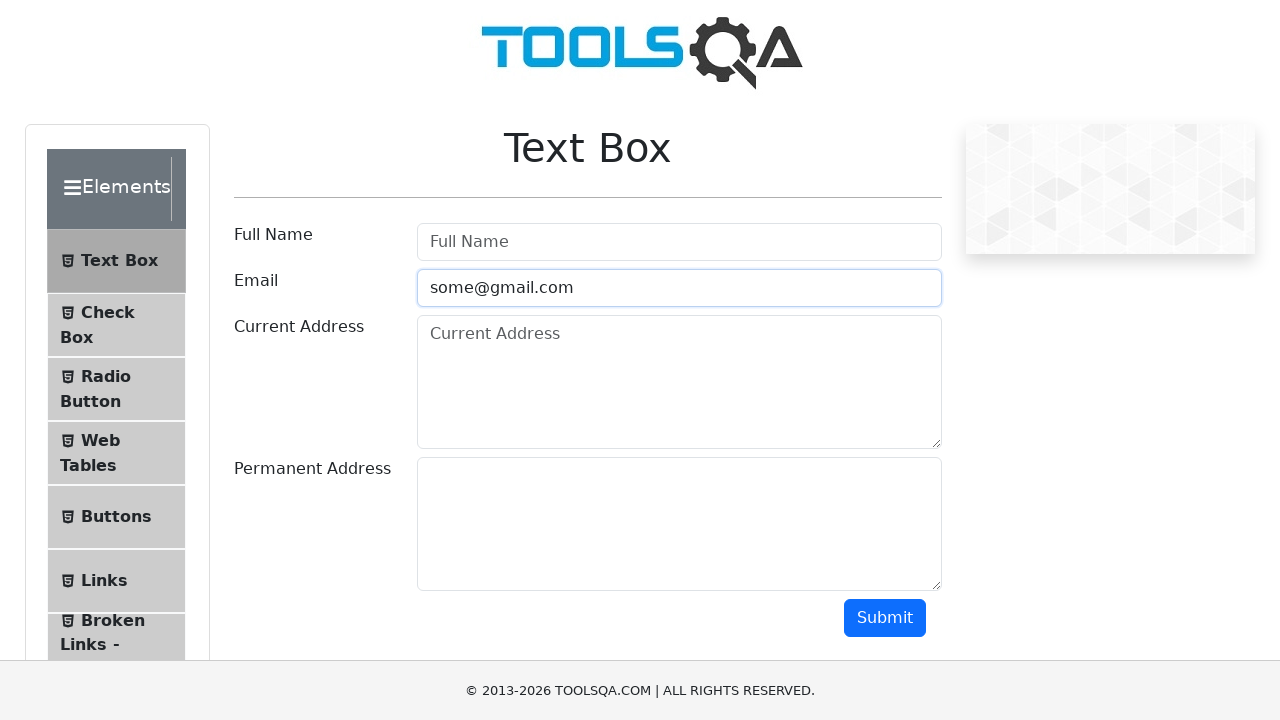

Scrolled submit button into view
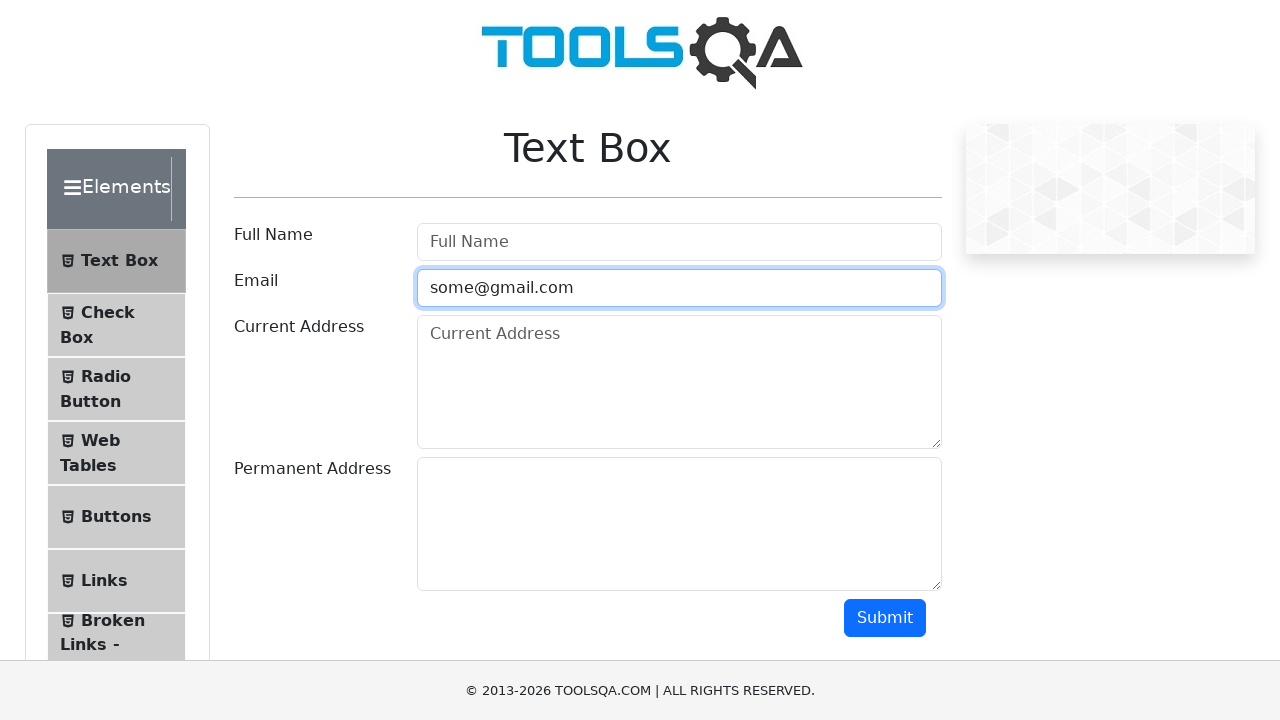

Clicked submit button to validate email at (885, 618) on #submit
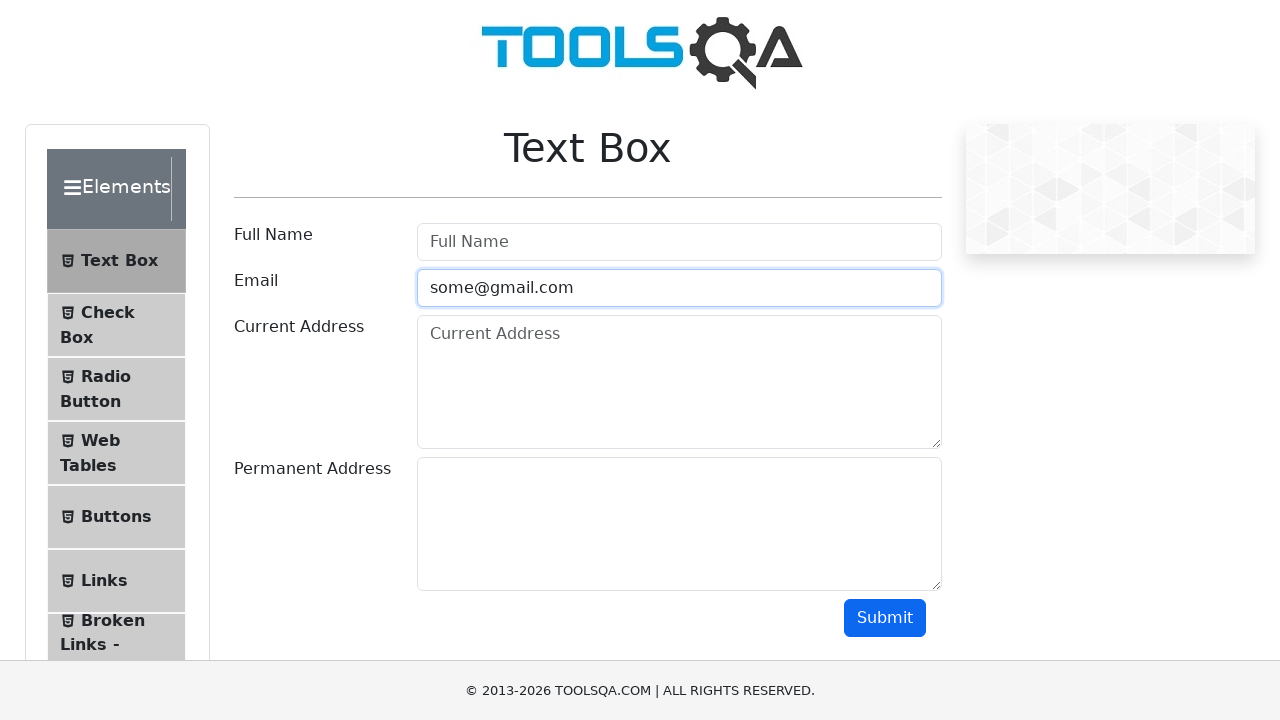

Email output element appeared after form submission
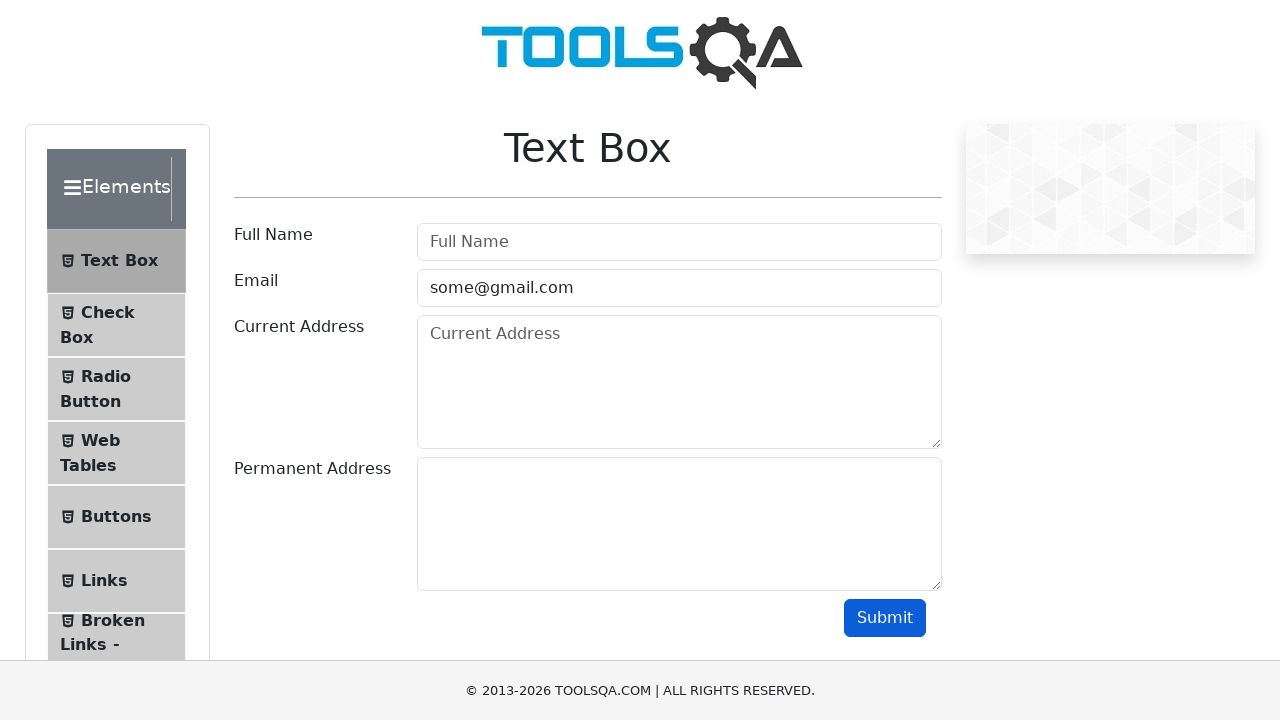

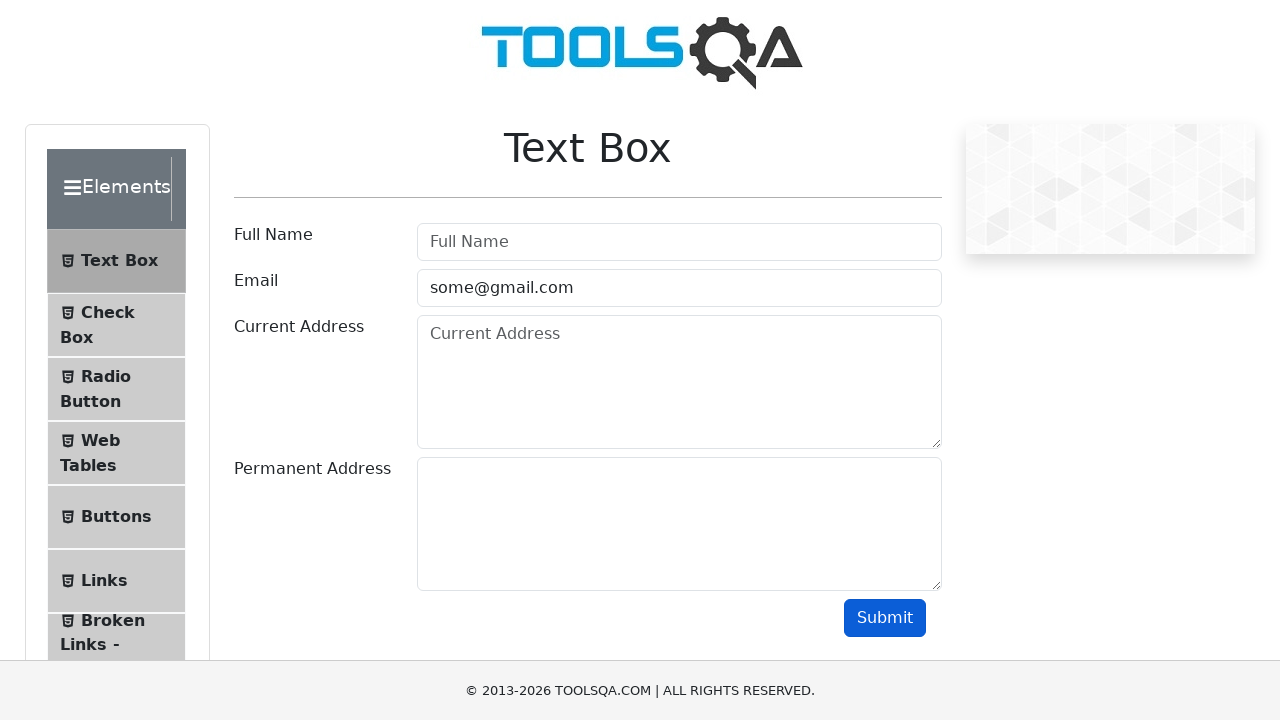